Tests that the toggle-all checkbox updates its state when individual items are completed or cleared

Starting URL: https://demo.playwright.dev/todomvc

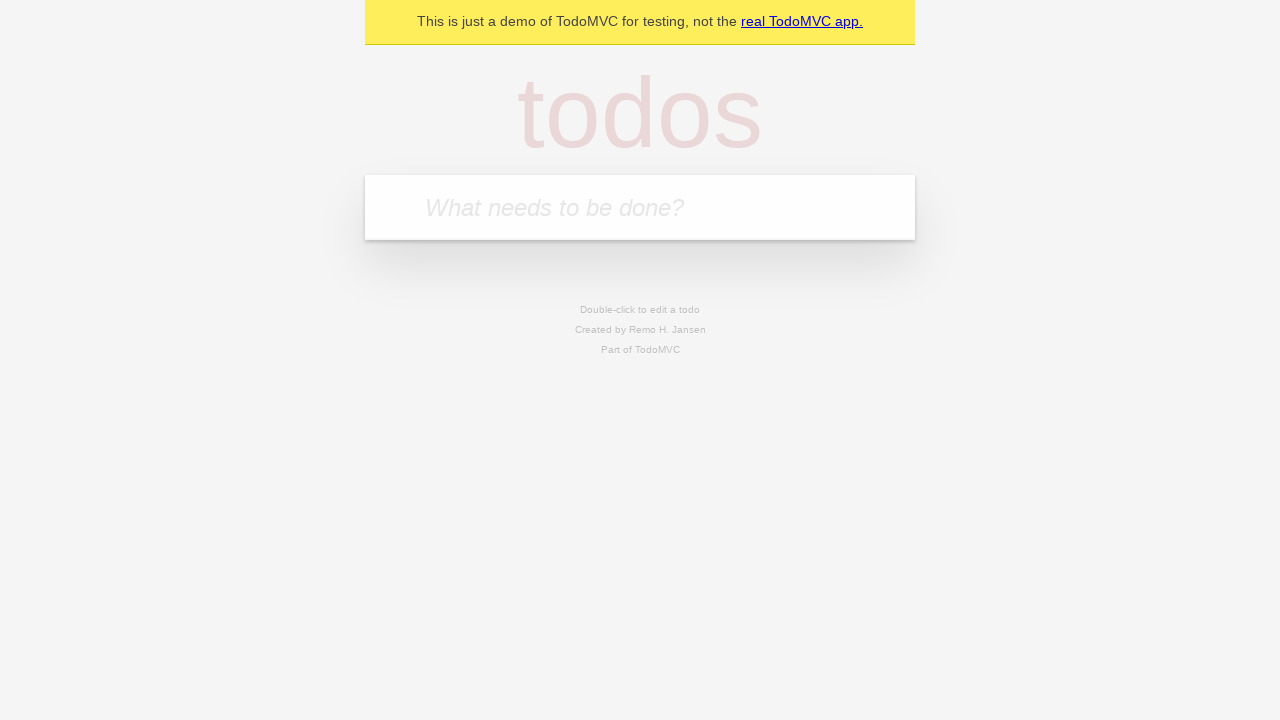

Navigated to TodoMVC demo page
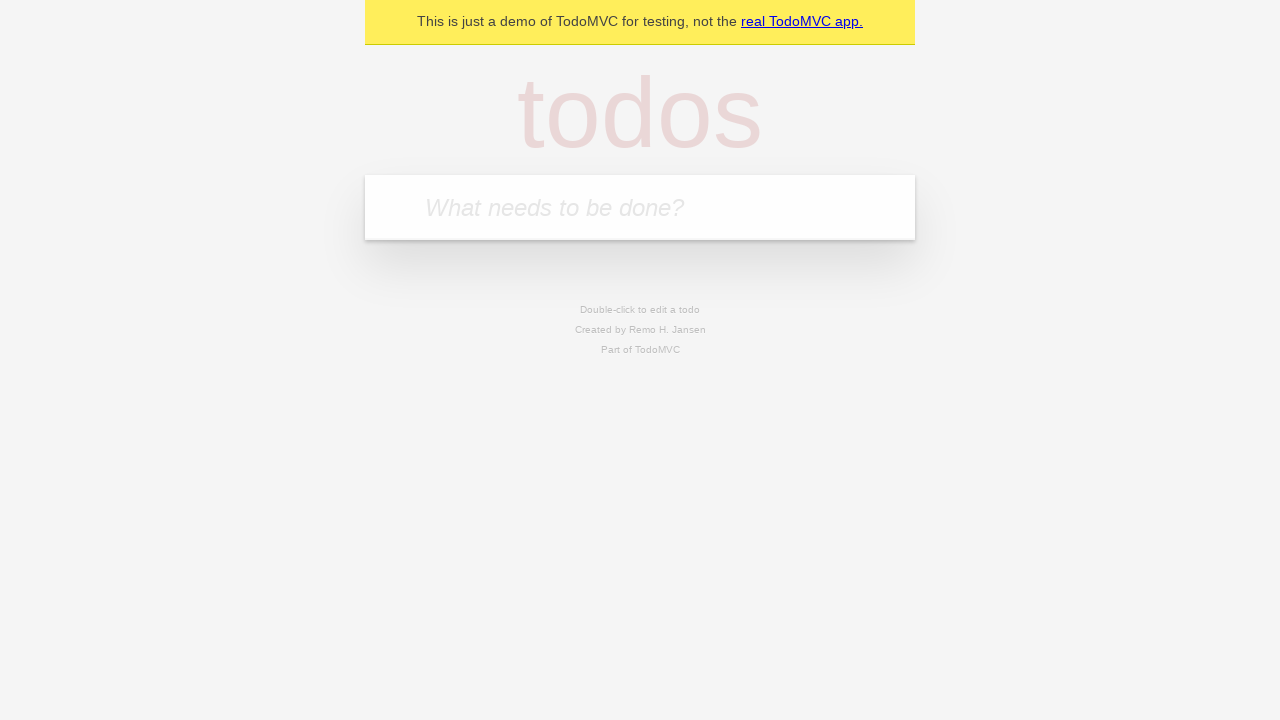

Filled new todo input with 'buy some cheese' on .new-todo
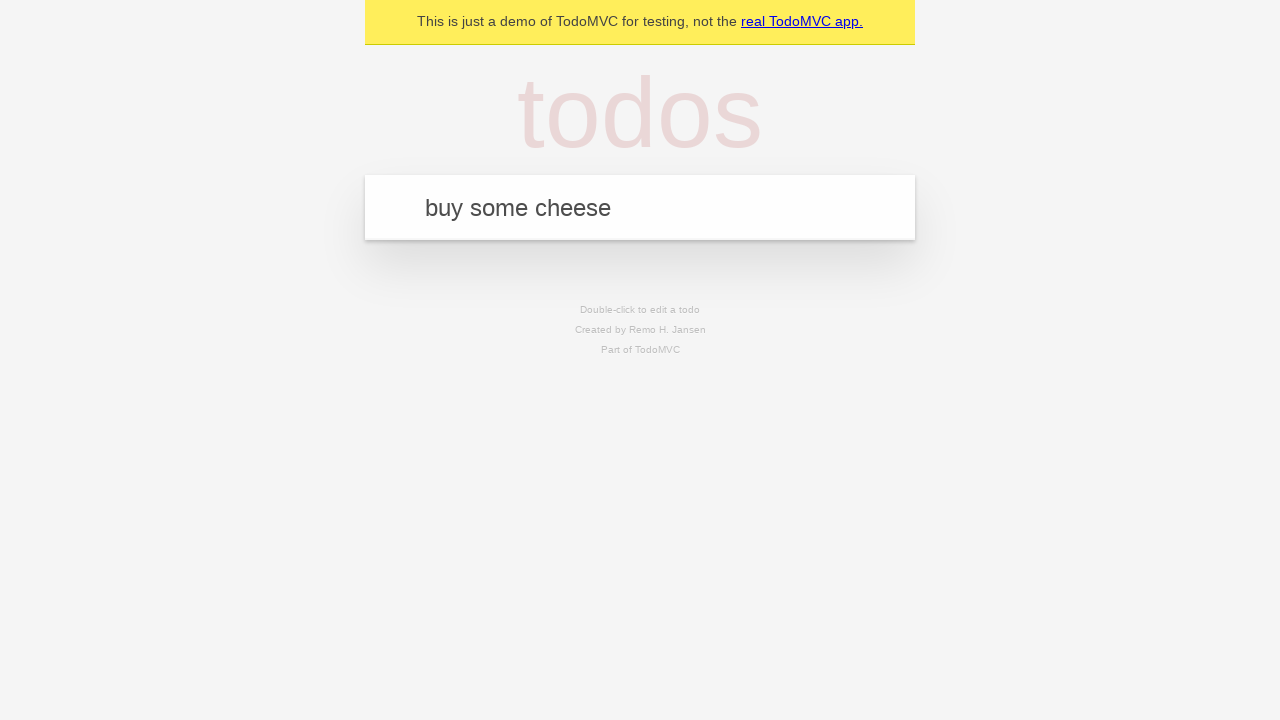

Pressed Enter to add first todo item on .new-todo
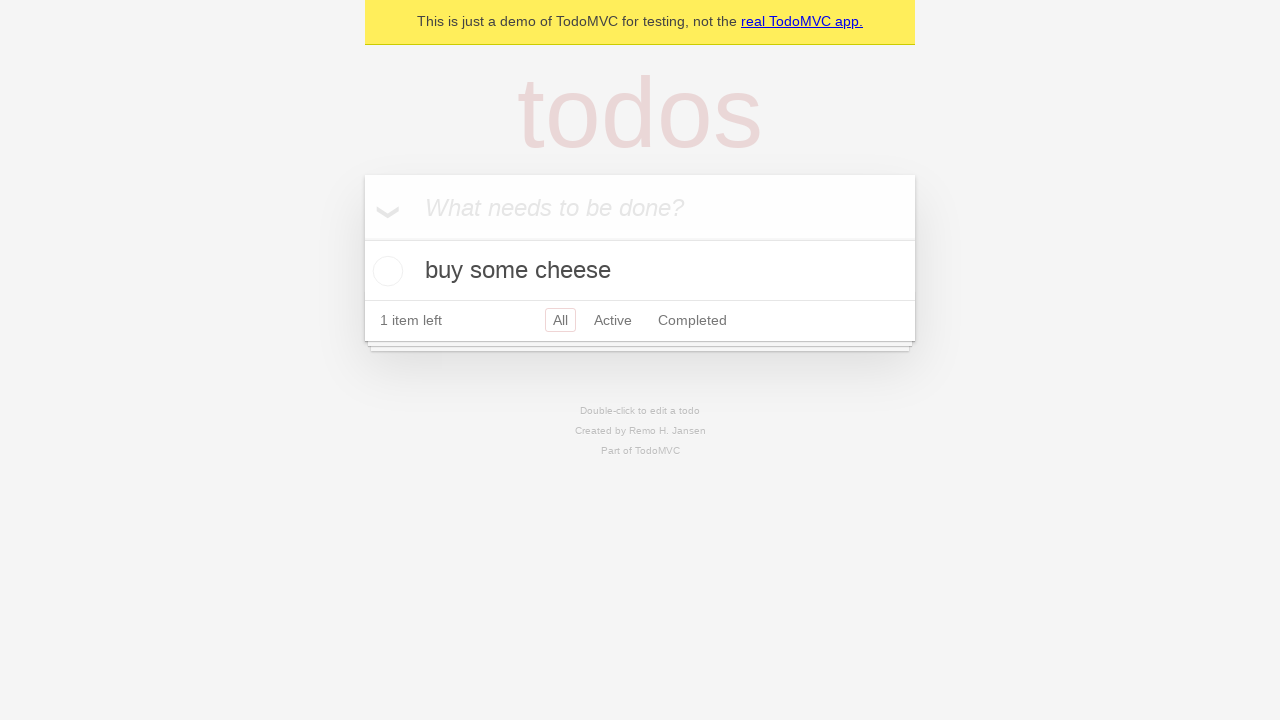

Filled new todo input with 'feed the cat' on .new-todo
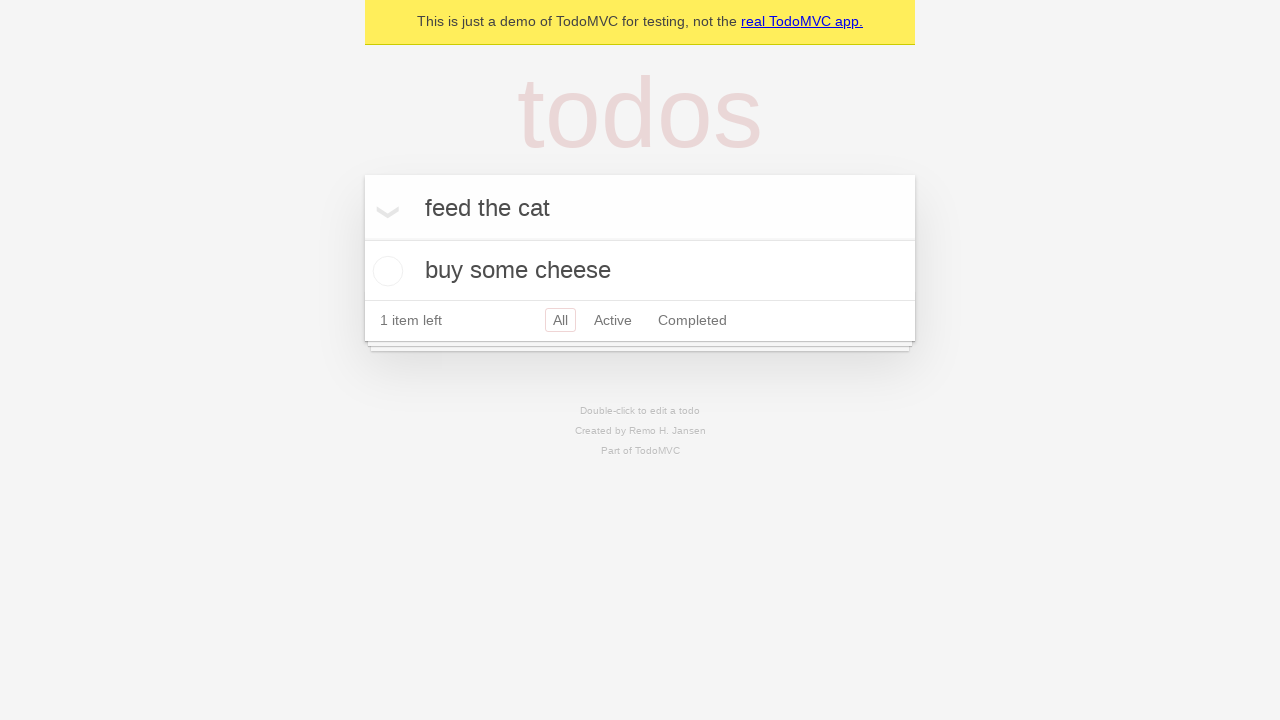

Pressed Enter to add second todo item on .new-todo
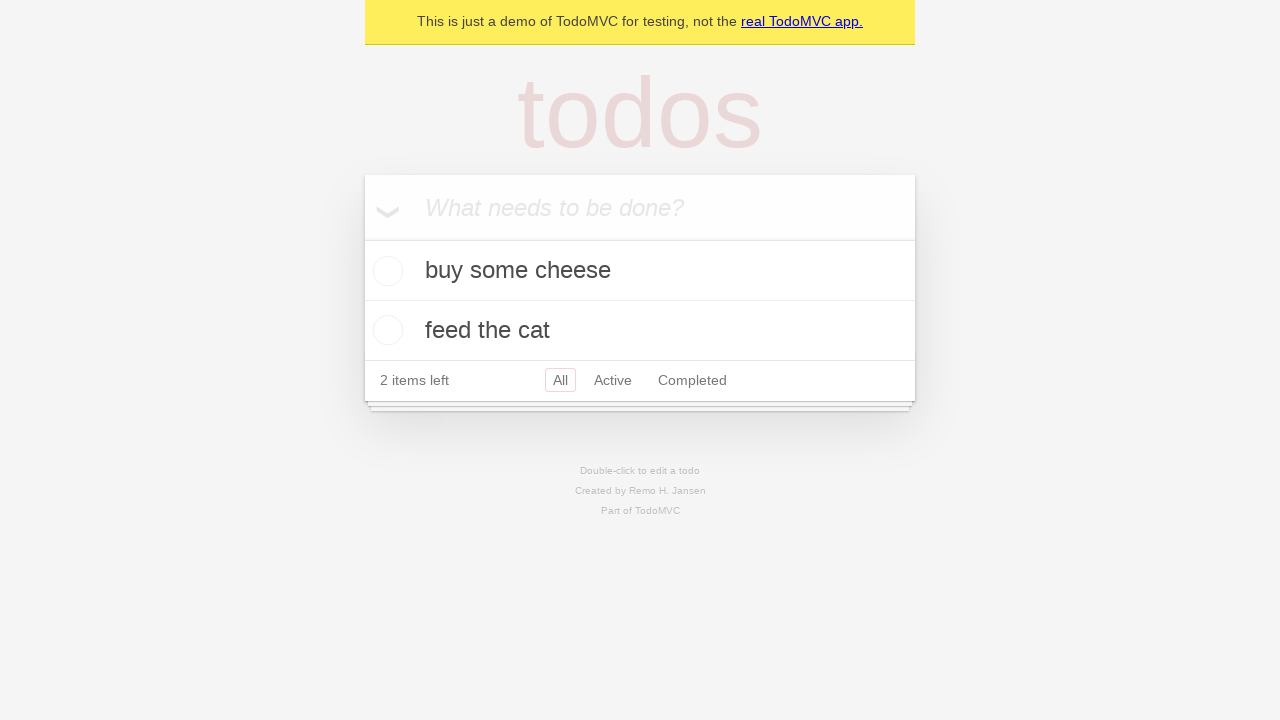

Filled new todo input with 'book a doctors appointment' on .new-todo
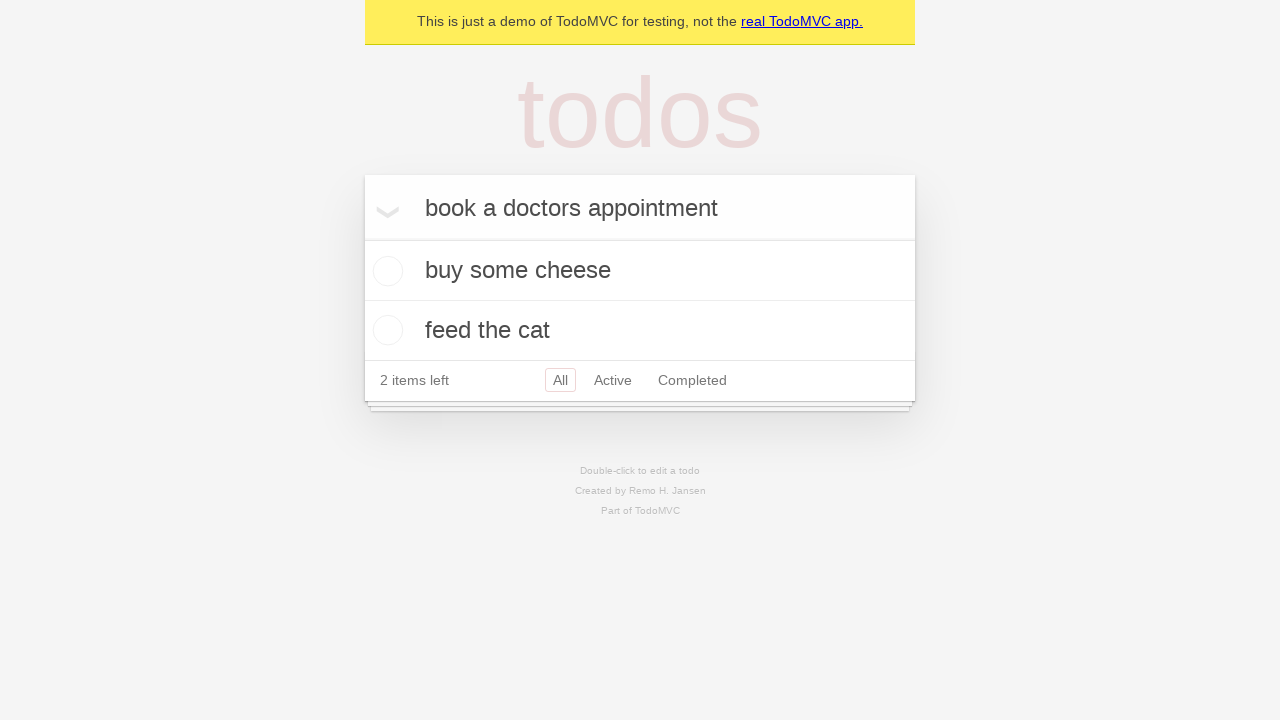

Pressed Enter to add third todo item on .new-todo
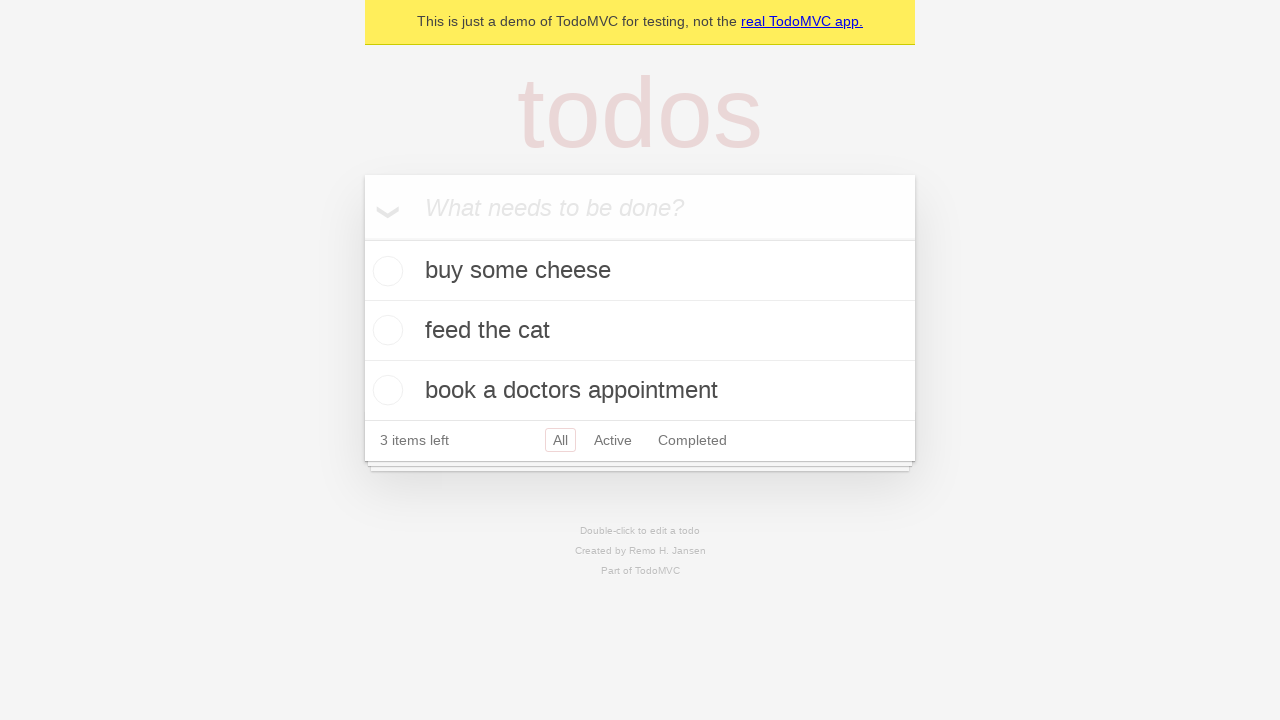

Checked toggle-all checkbox to mark all items as completed at (362, 238) on .toggle-all
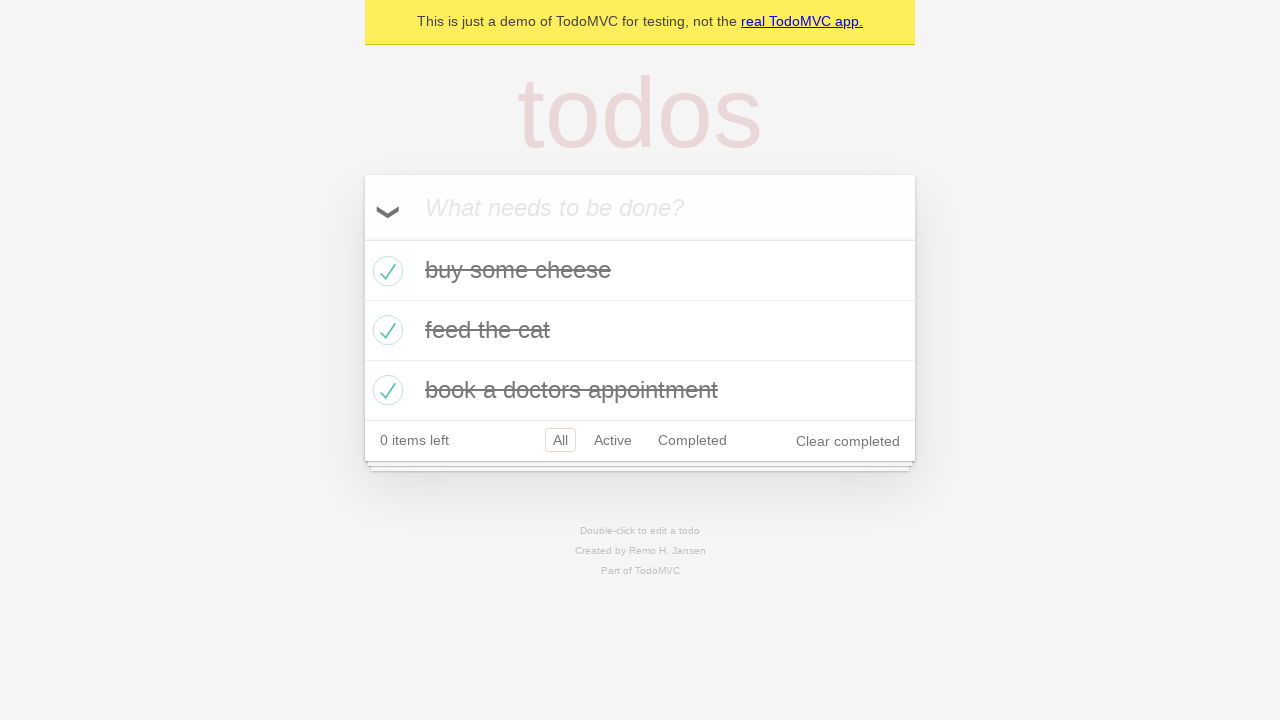

Unchecked first todo item to mark it as incomplete at (385, 271) on .todo-list li >> nth=0 >> .toggle
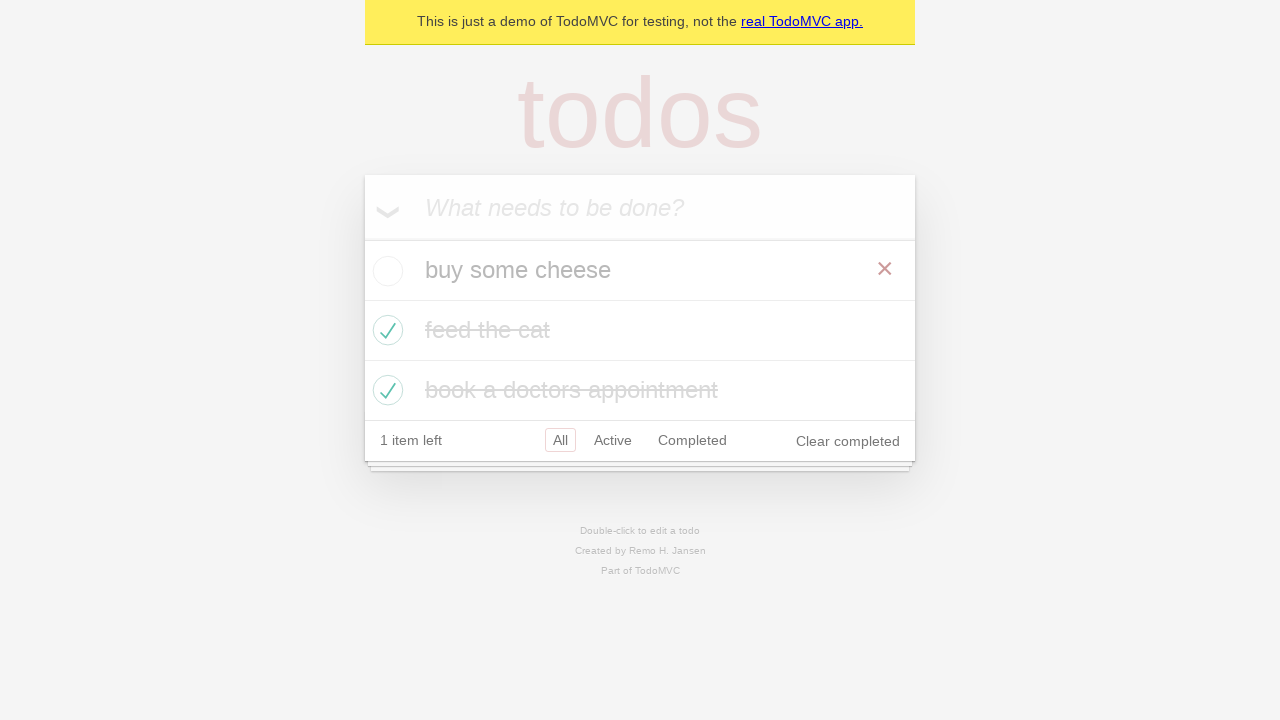

Checked first todo item again to mark it as completed at (385, 271) on .todo-list li >> nth=0 >> .toggle
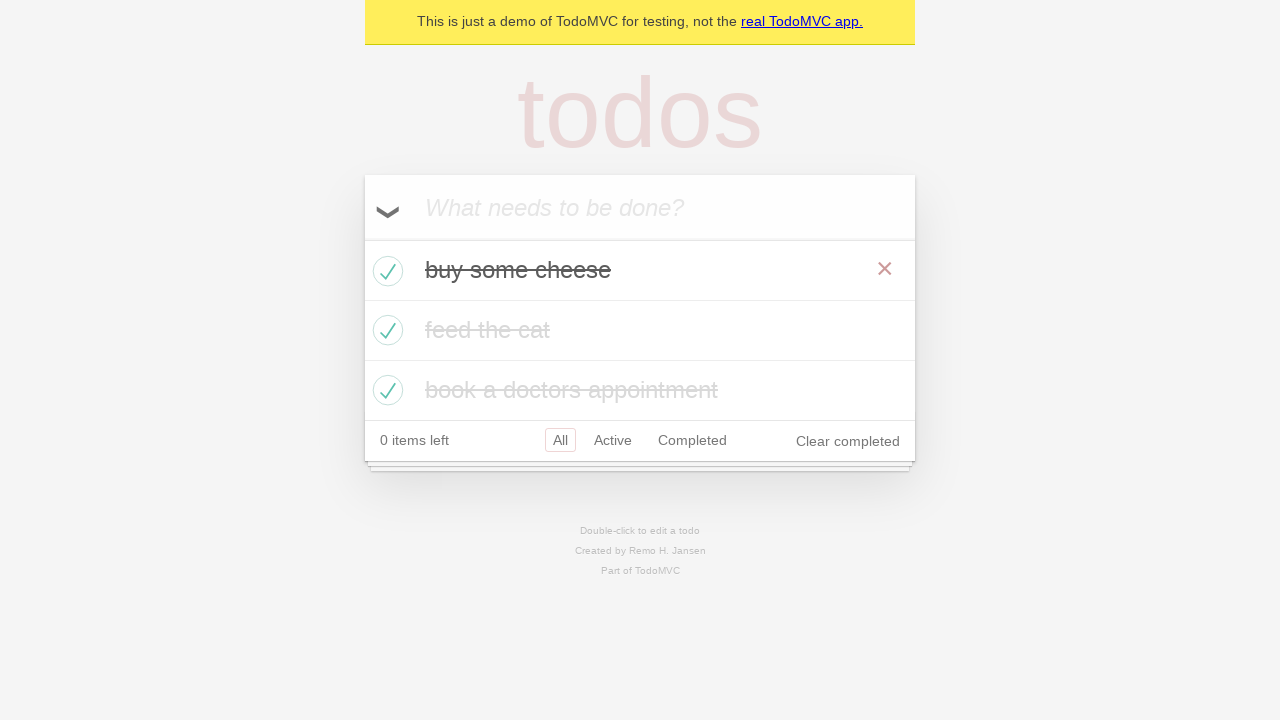

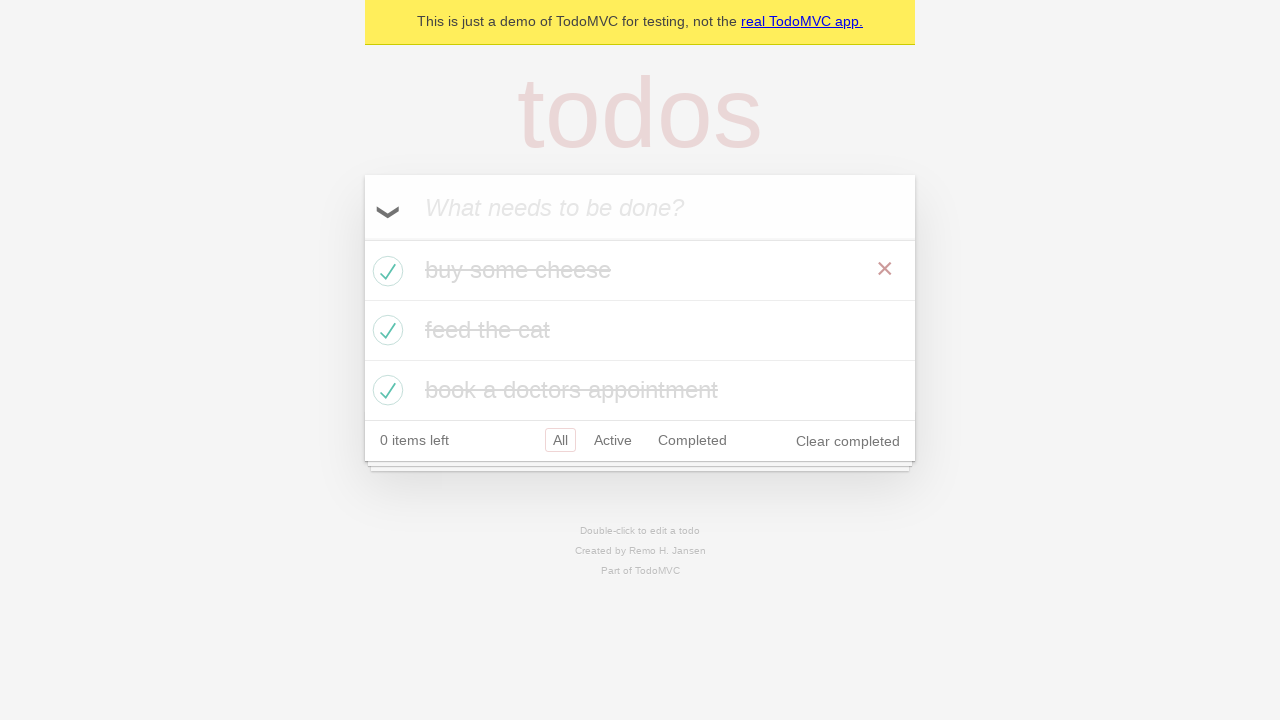